Tests JavaScript scrolling functionality by scrolling from top to bottom, then bottom to top, and finally scrolling to a specific dropdown element on the page

Starting URL: https://semantic-ui.com/modules/dropdown.html

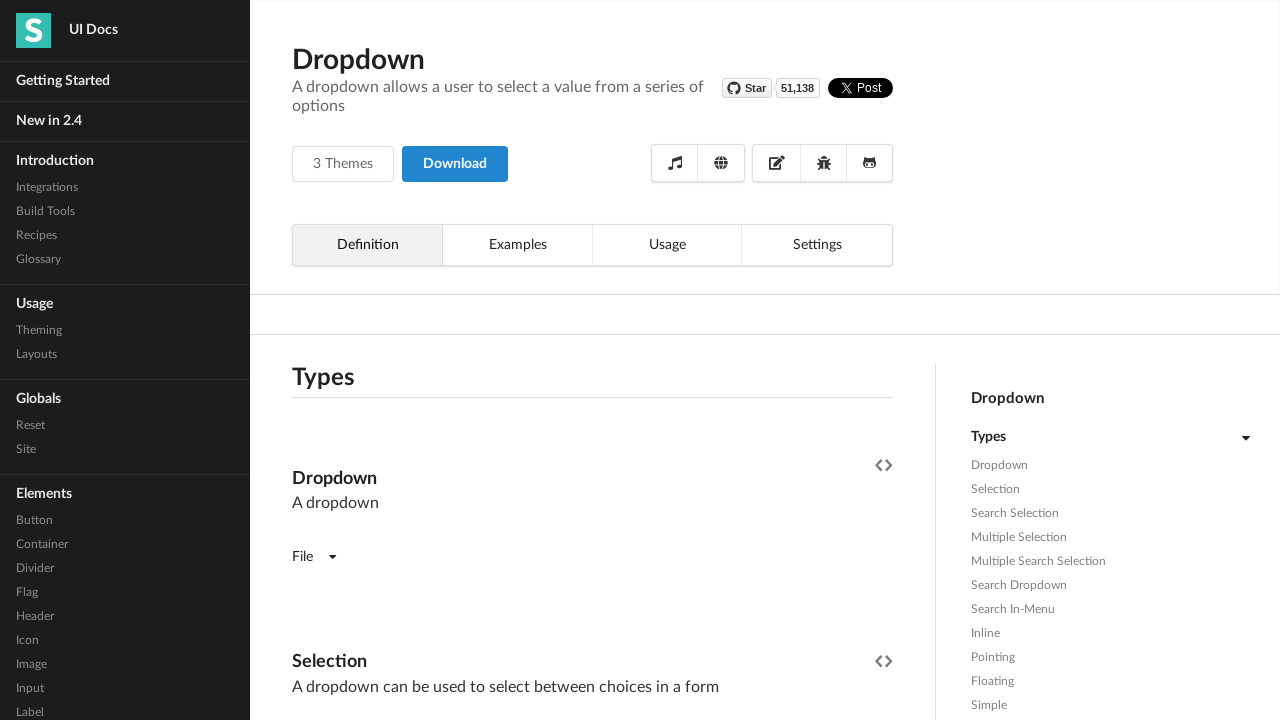

Scrolled from top to bottom of the page
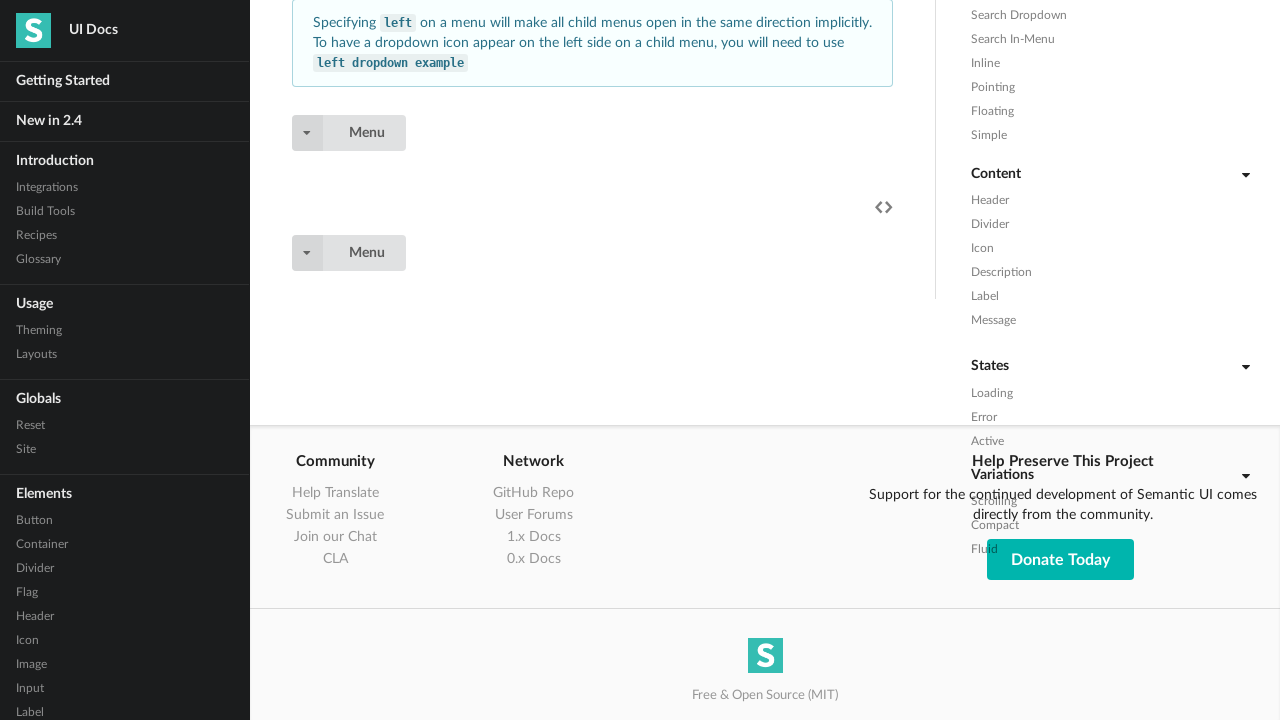

Waited 2 seconds to observe the scroll
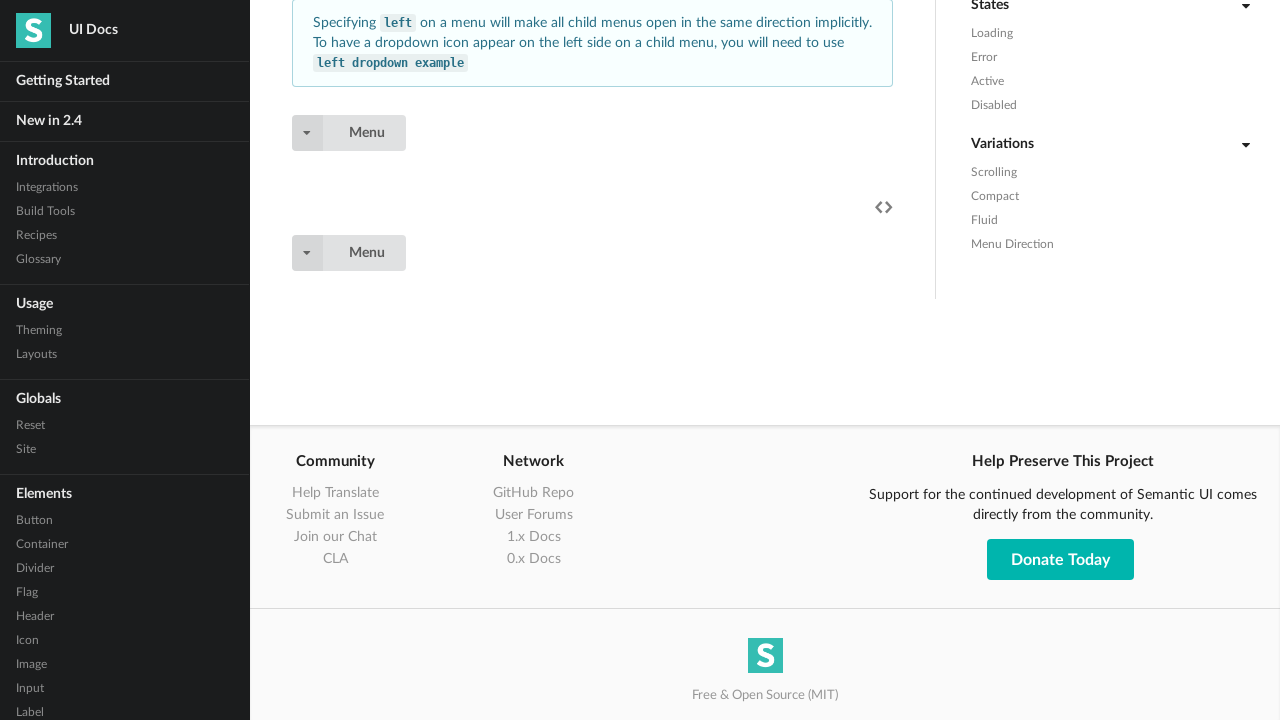

Scrolled from bottom to top of the page
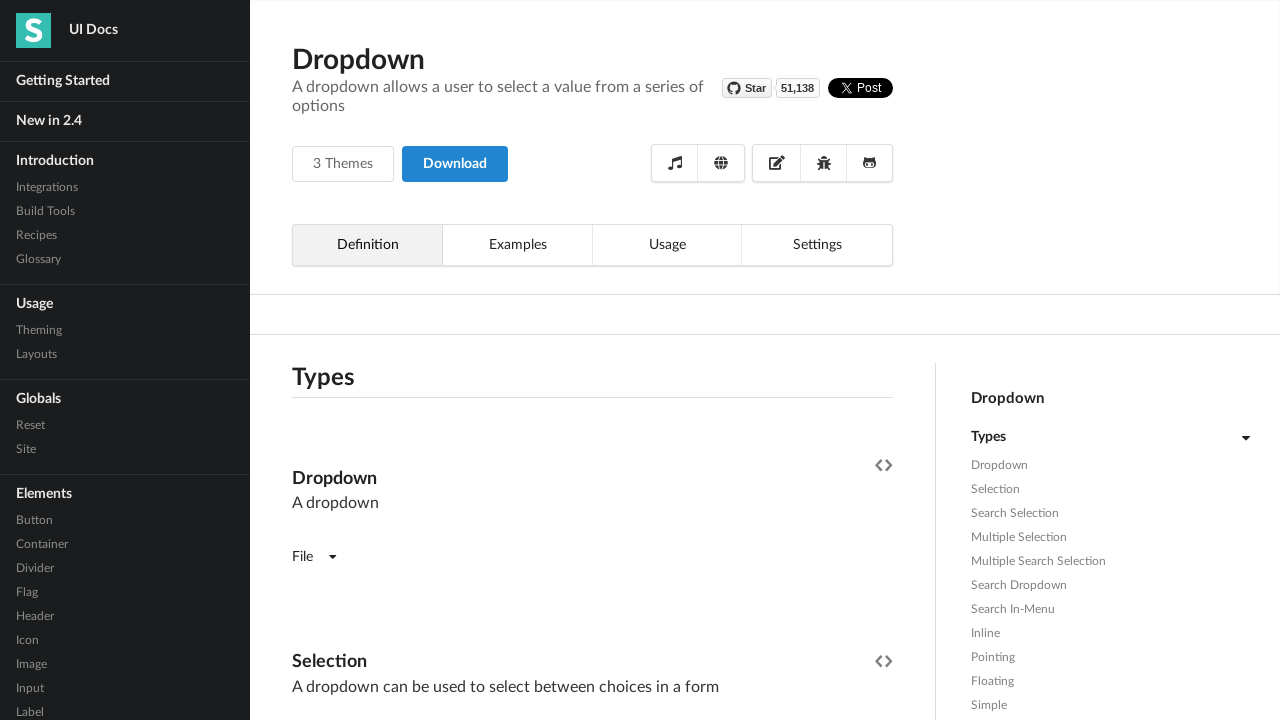

Waited 2 seconds to observe the scroll
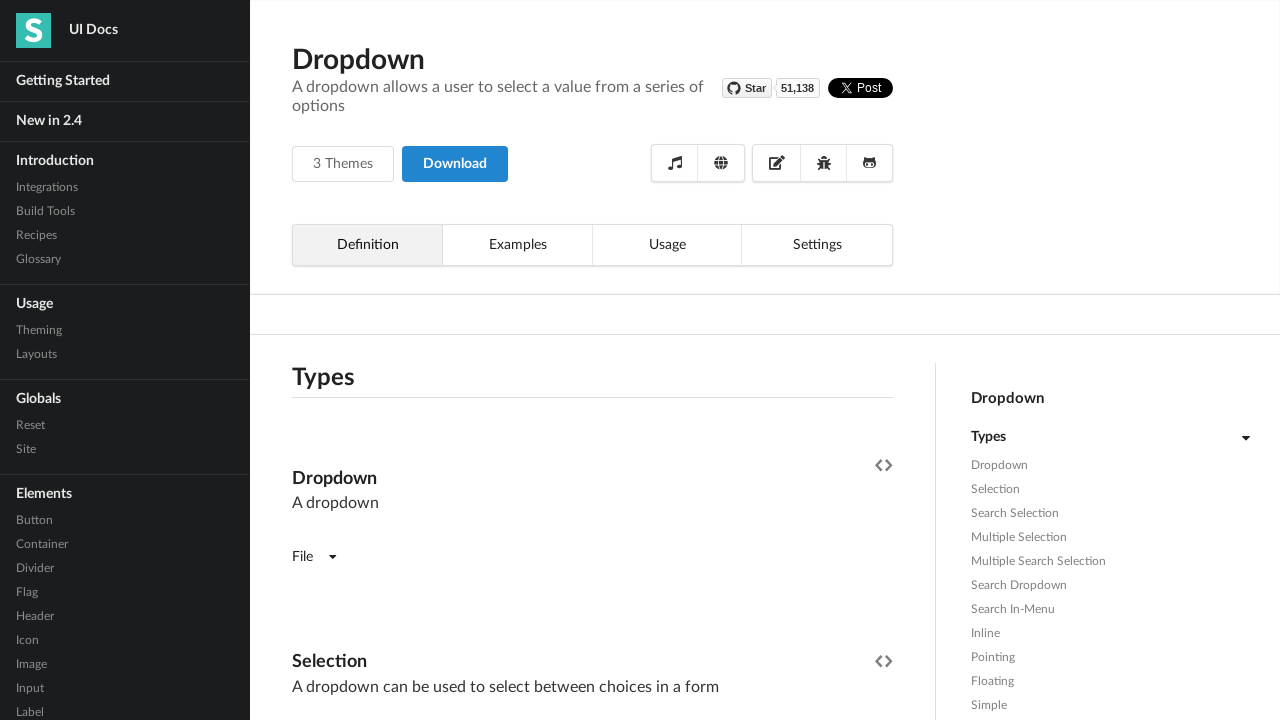

Located the dropdown element
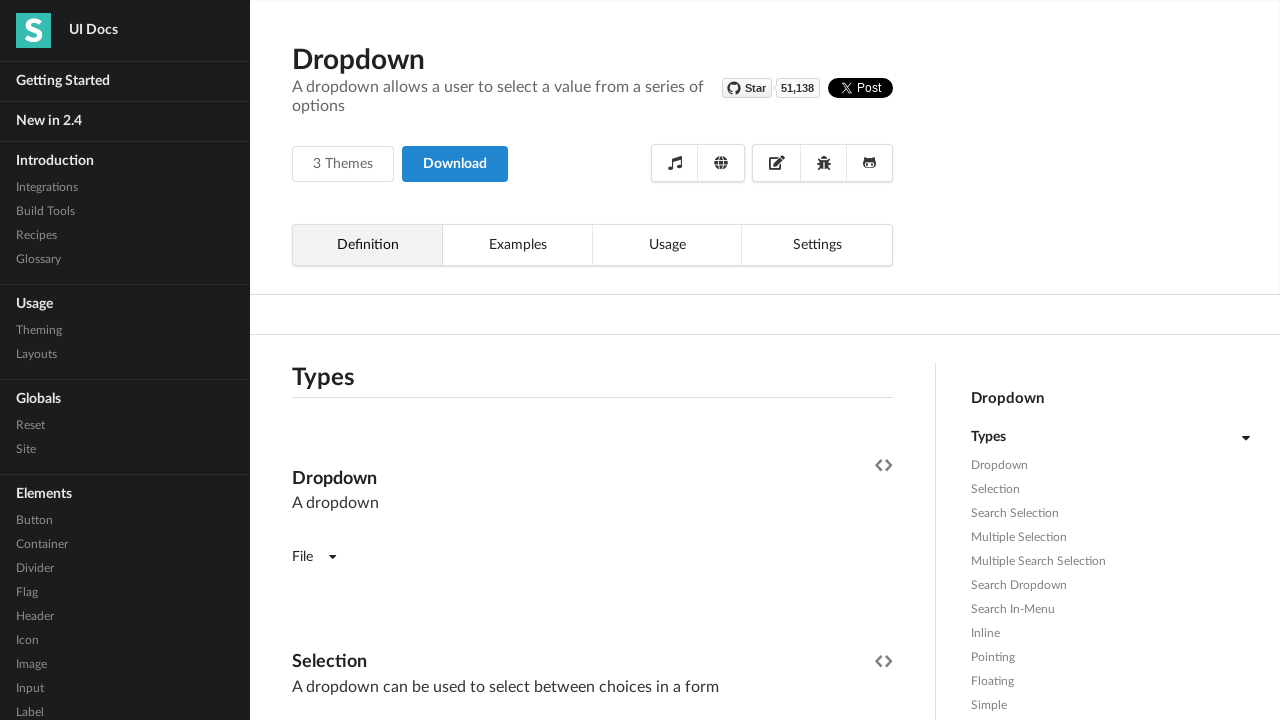

Scrolled to specific dropdown element
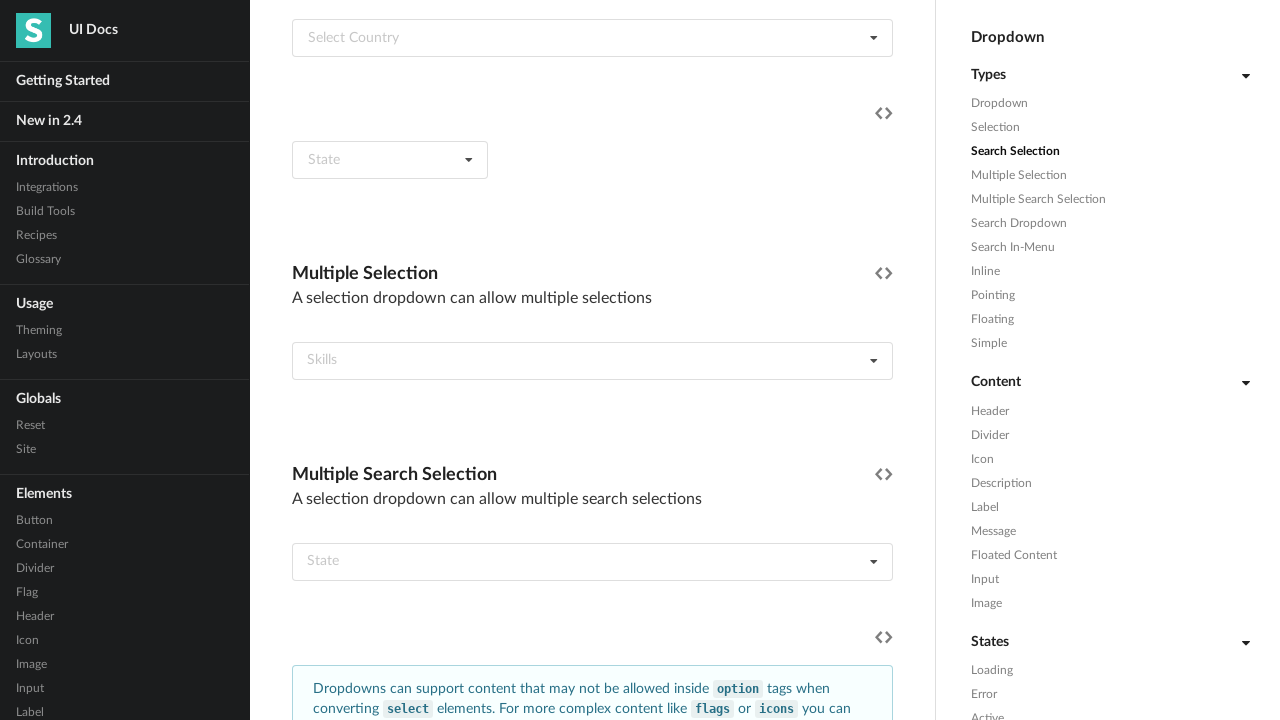

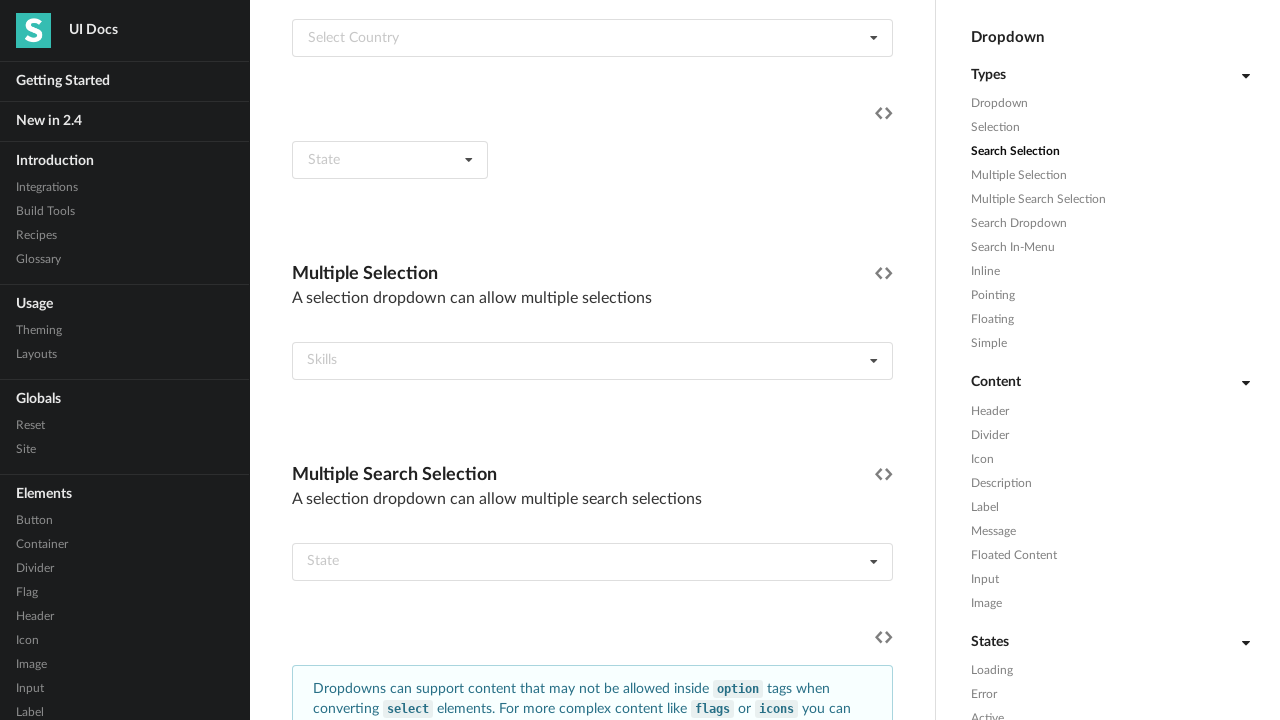